Verifies that the header logo image on the OrangeHRM page has a valid source URL by locating the logo element and checking its src attribute is not empty.

Starting URL: https://alchemy.hguy.co/orangehrm/

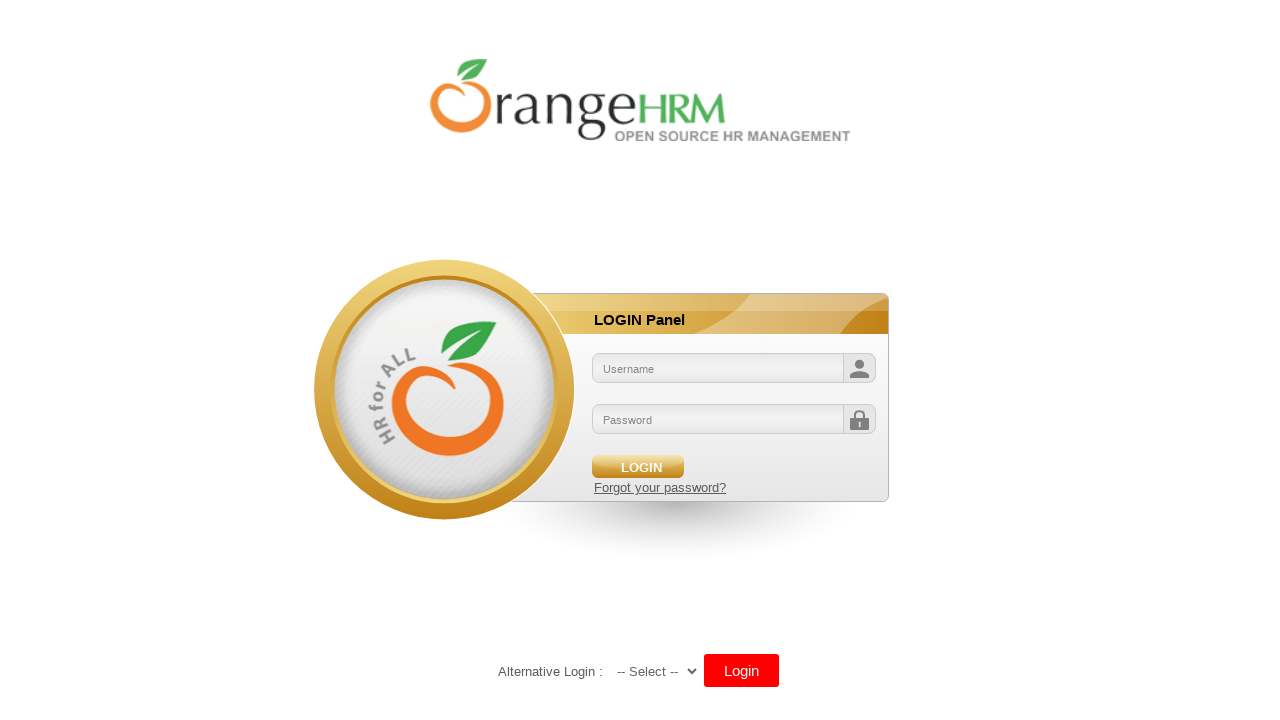

Located header logo image element
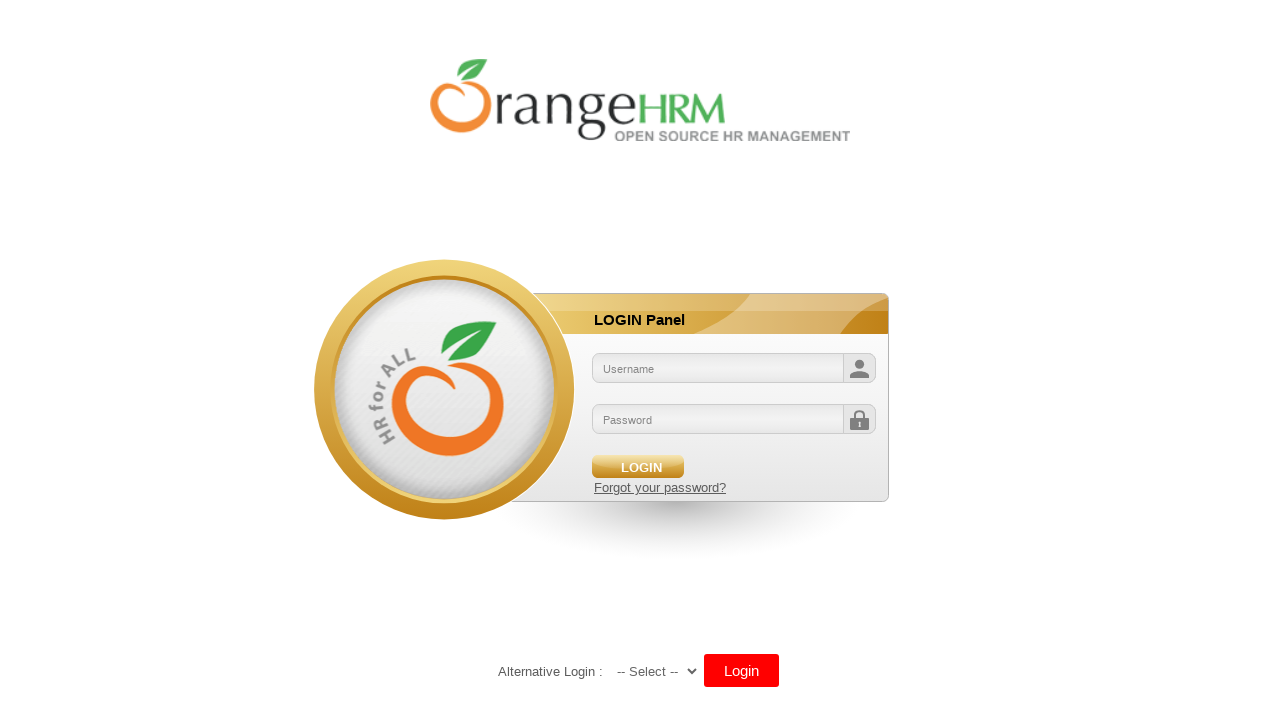

Header logo image became visible
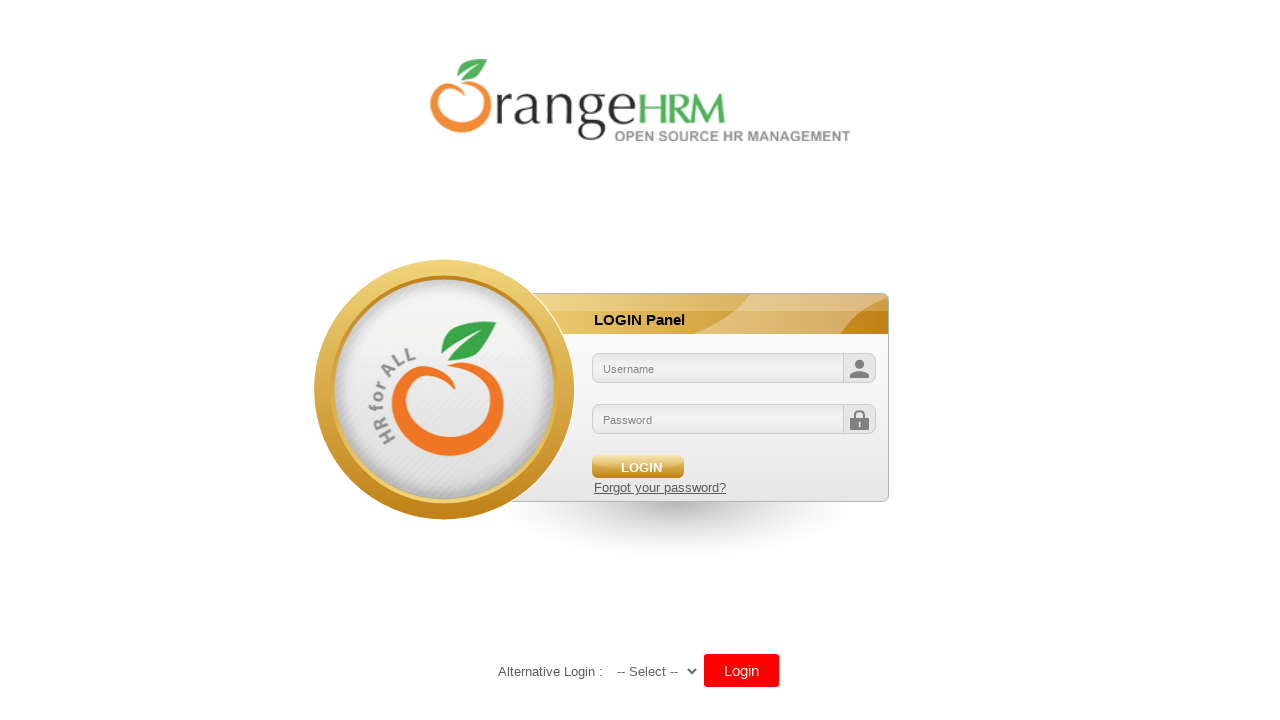

Retrieved src attribute from header logo: /orangehrm/symfony/web/webres_5d69118beeec64.10301452/themes/default/images/login/logo.png
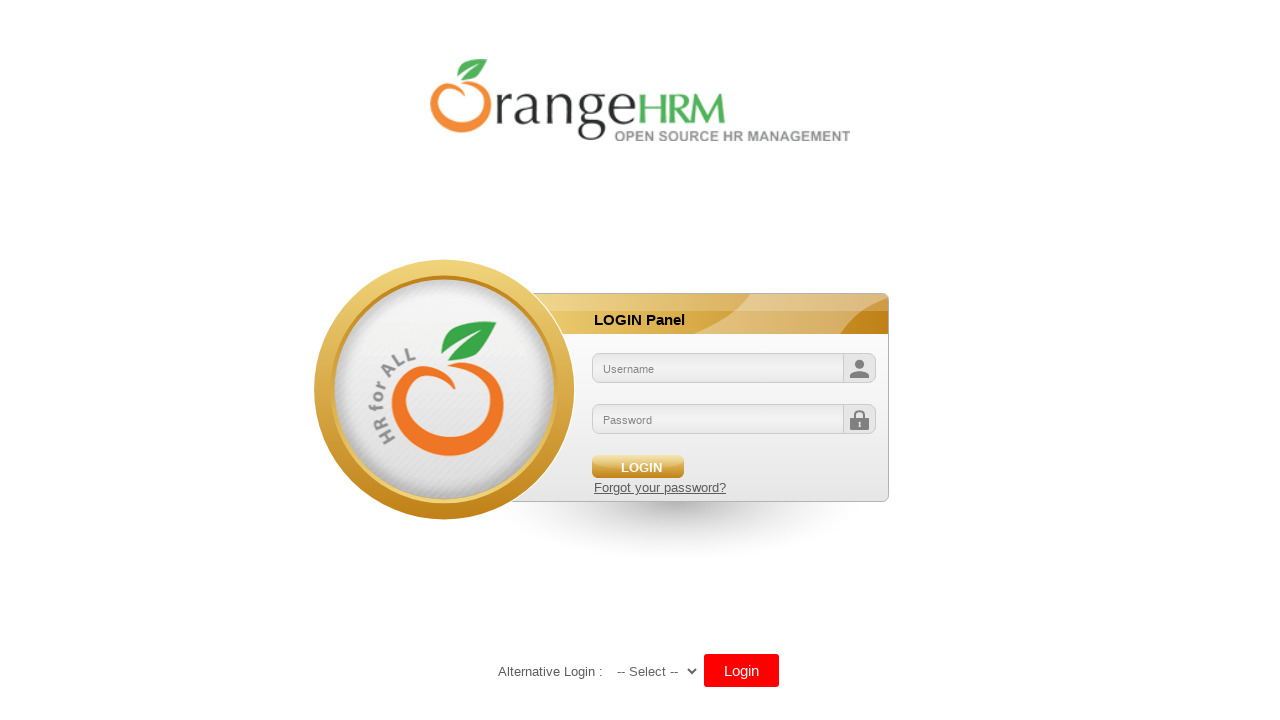

Verified that header logo image URL is valid and not empty
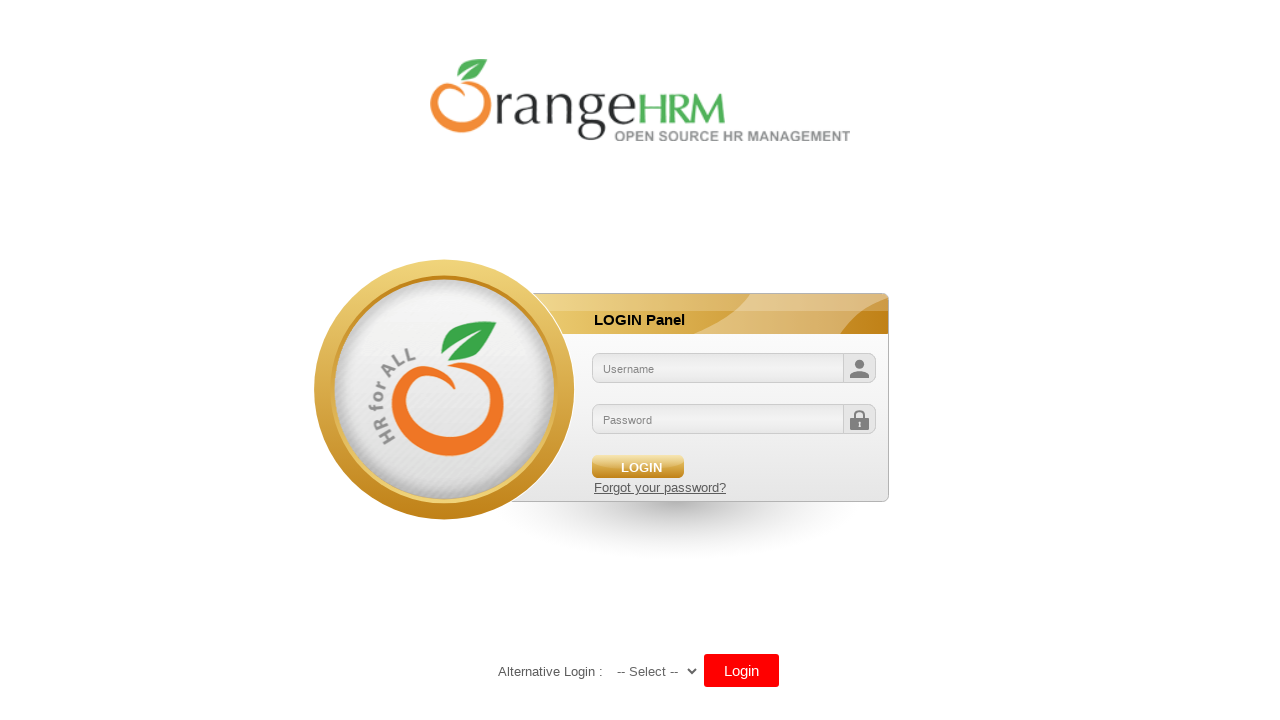

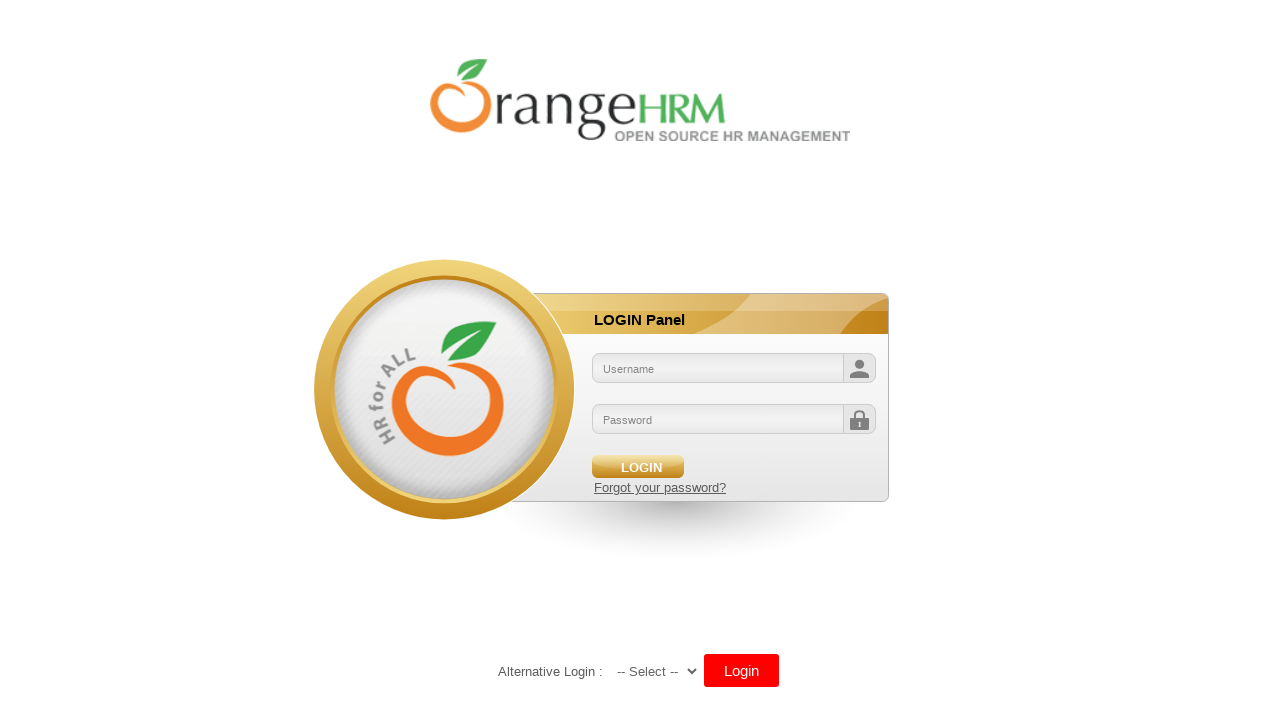